Navigates to a Glastonbury ticket sales page and waits for the page body to load, then checks if the page content has changed from a queue page by looking for specific text.

Starting URL: https://glastonbury.seetickets.com/event/glastonbury-2024/worthy-farm/3500000

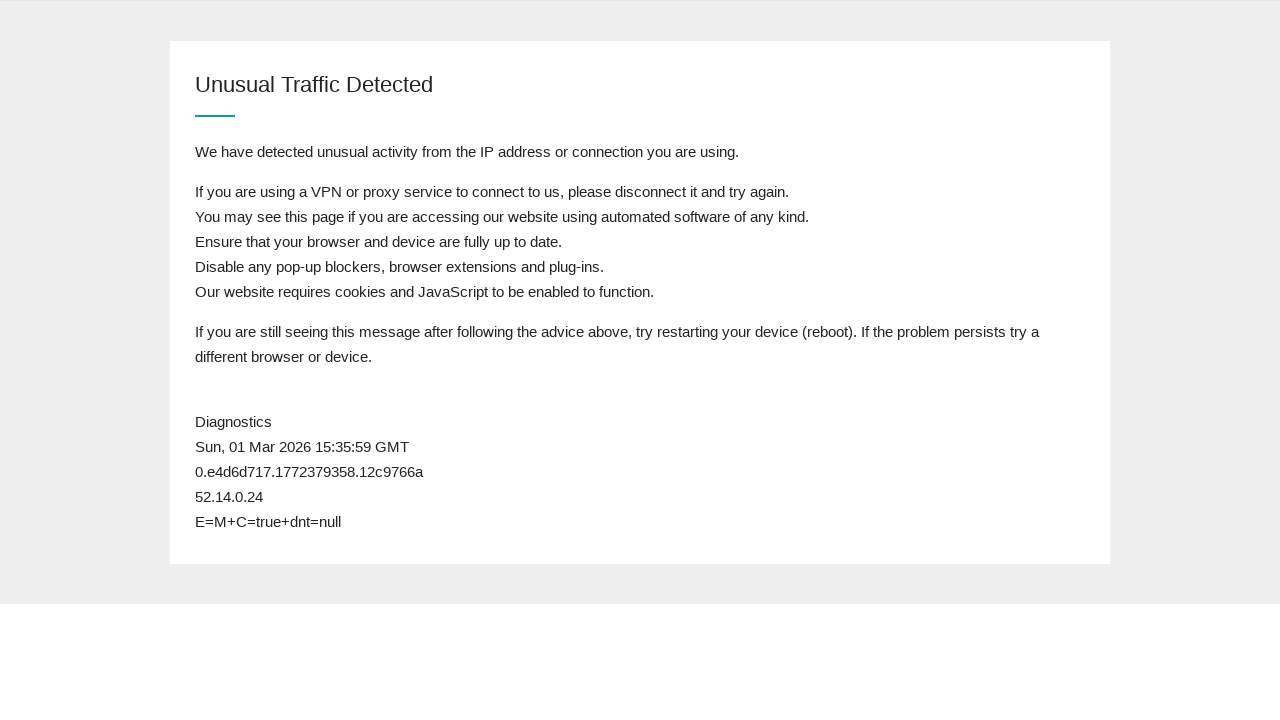

Navigated to Glastonbury 2024 ticket sales page
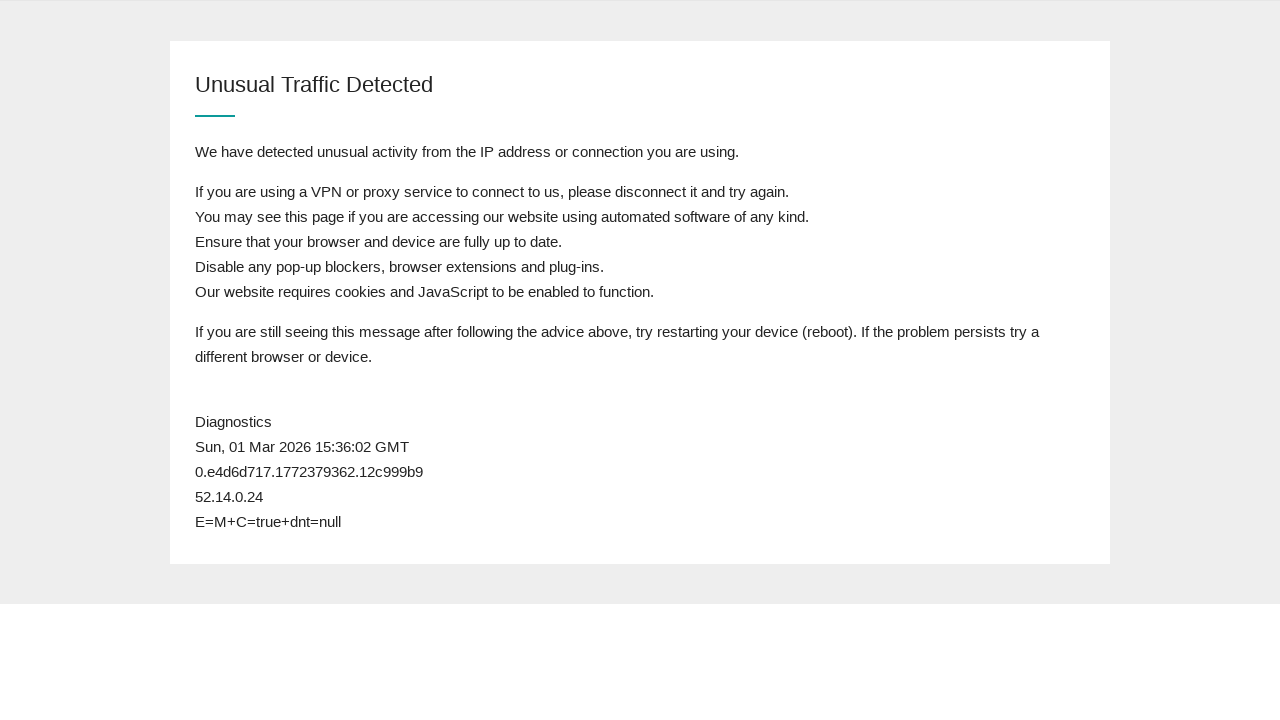

Page body loaded successfully
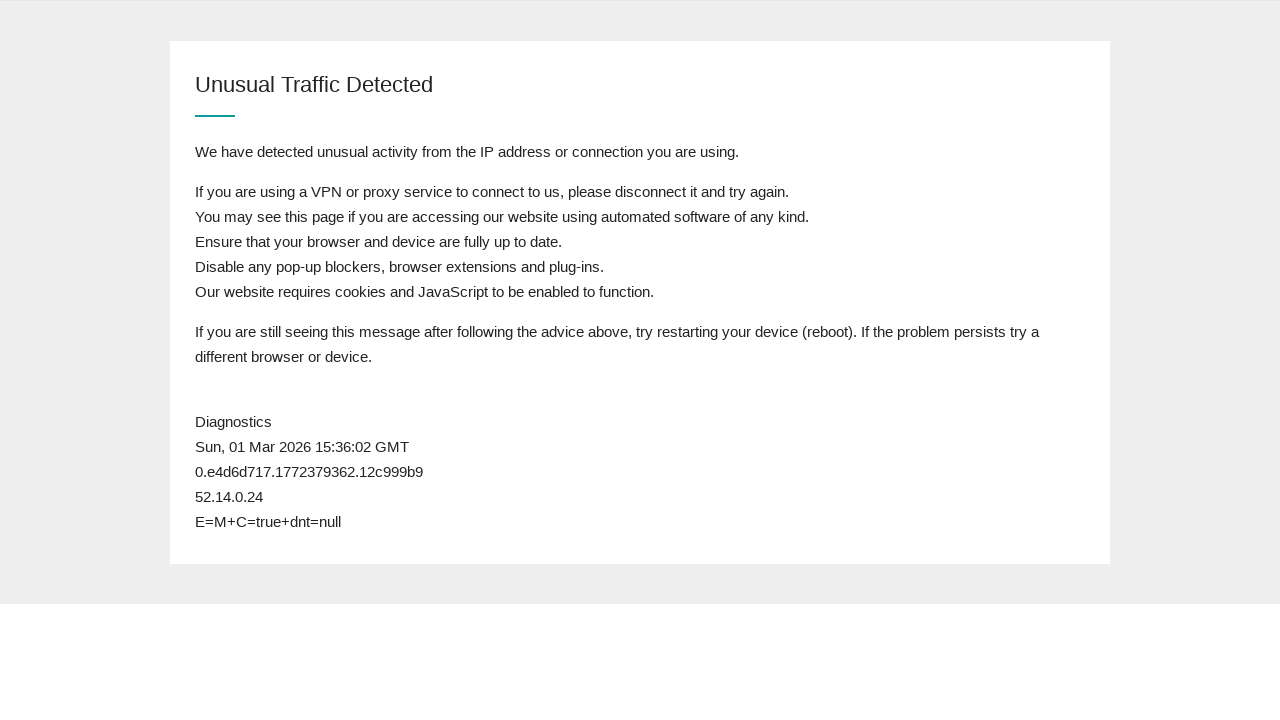

Refreshed the page to check queue status
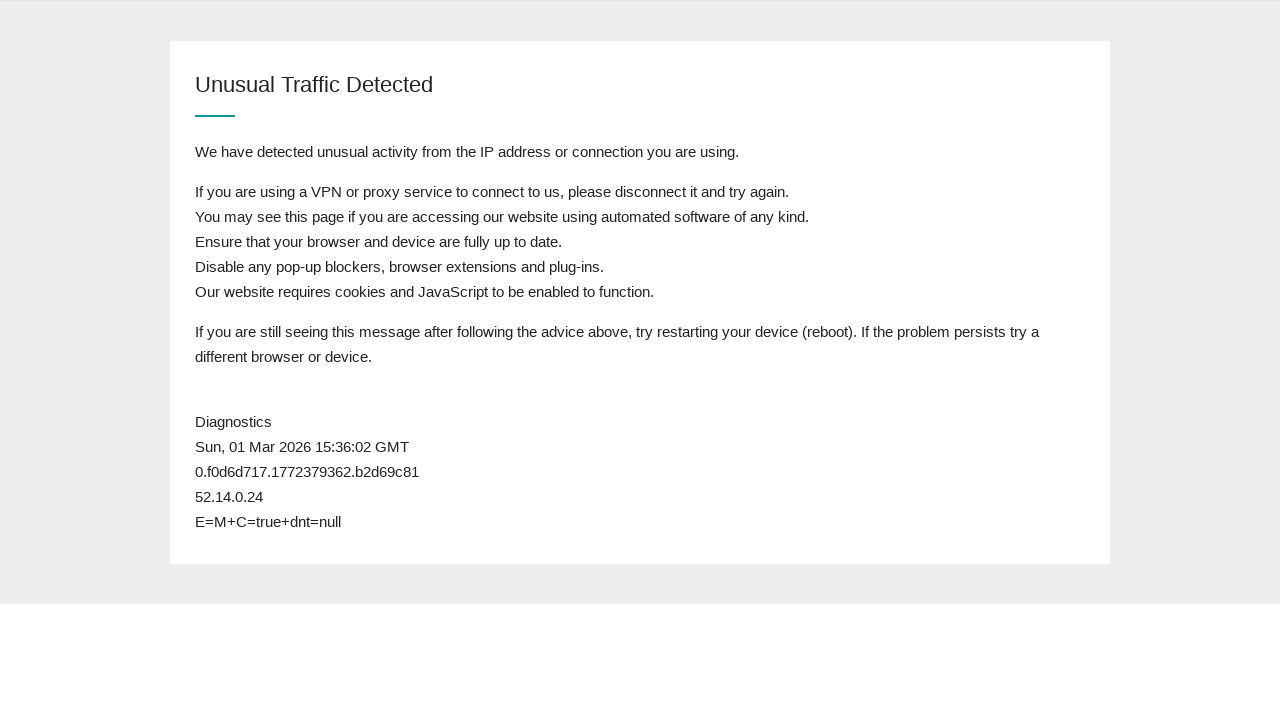

Page body loaded after refresh
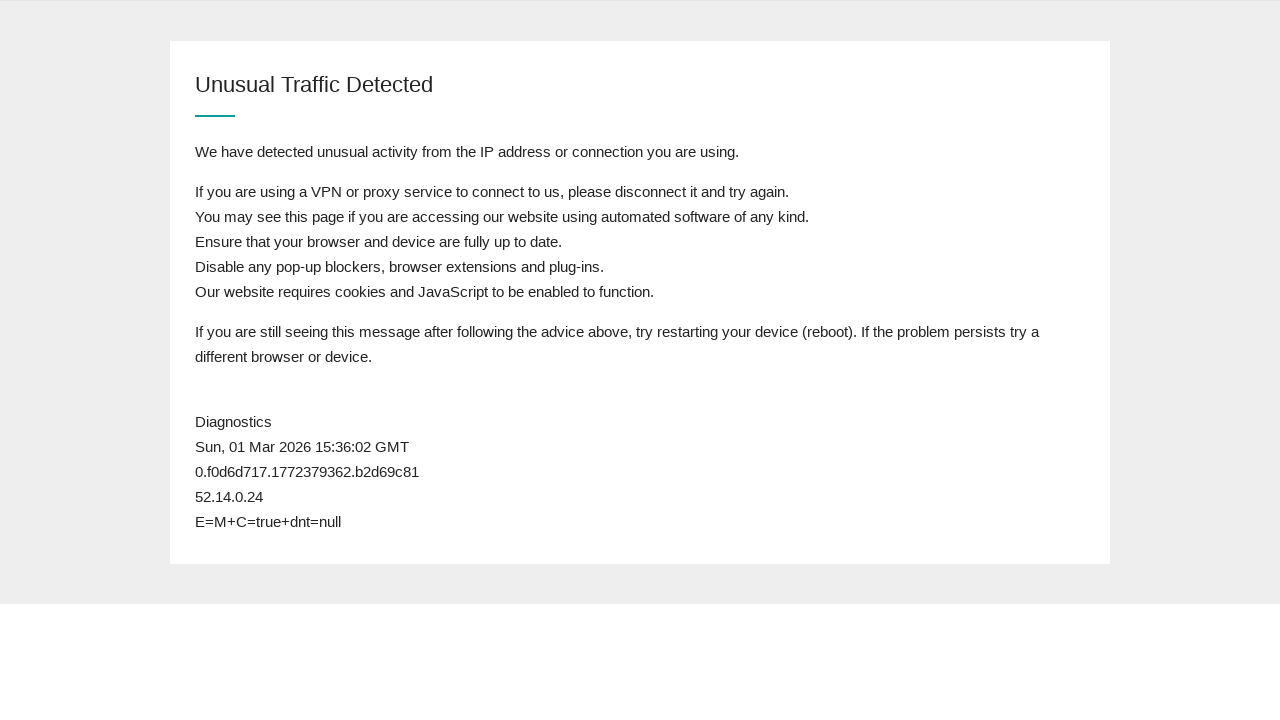

Retrieved page content to check for changes
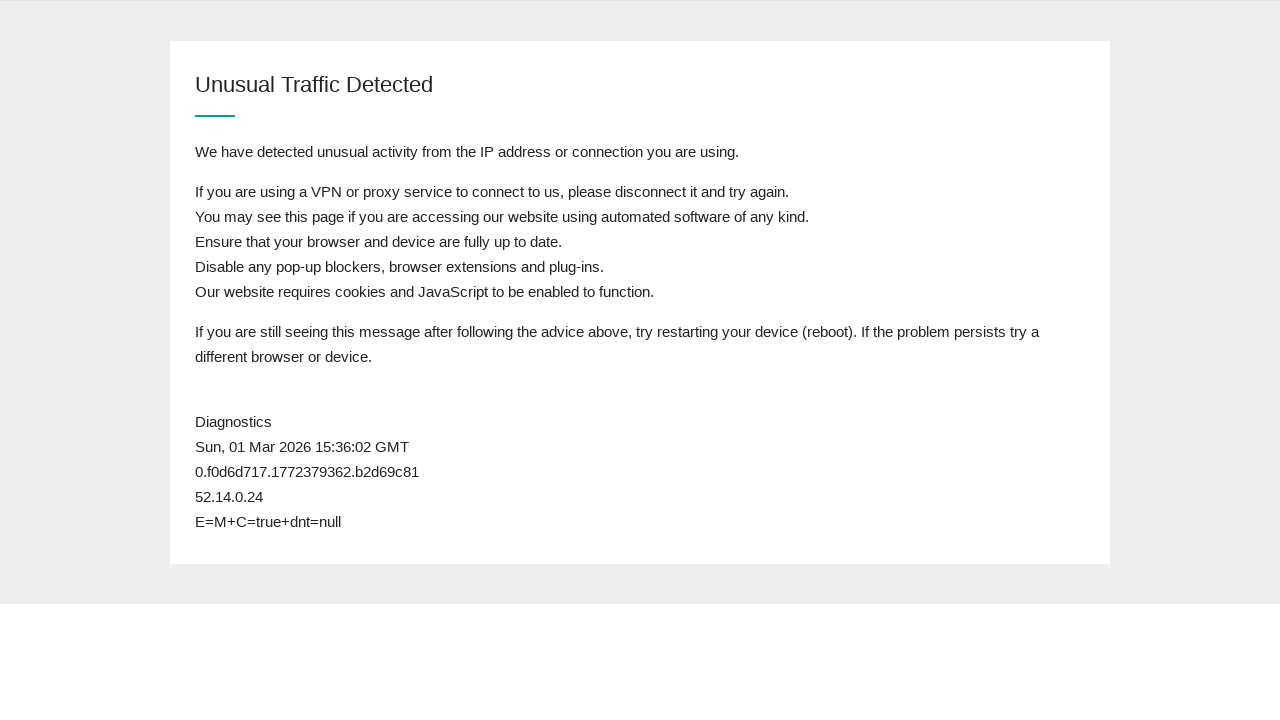

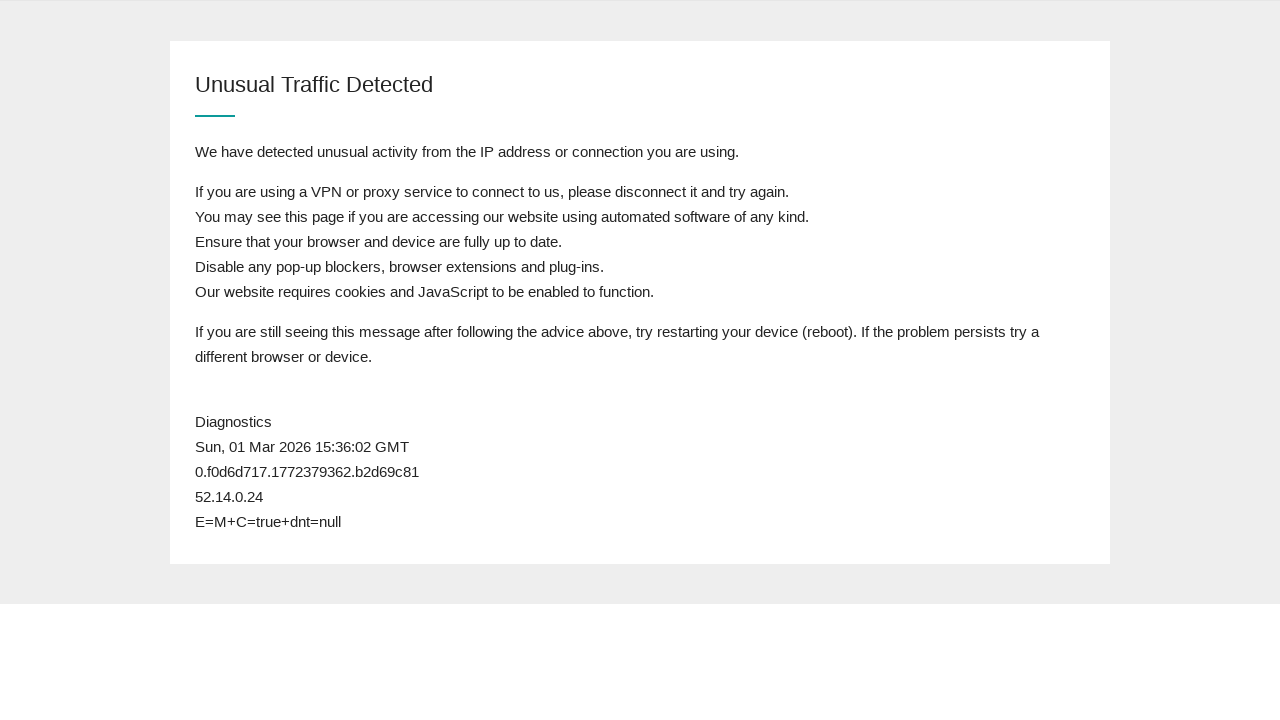